Searches for 'Rice' in the table by navigating through pagination and displays its price when found

Starting URL: https://rahulshettyacademy.com/seleniumPractise/#/offers

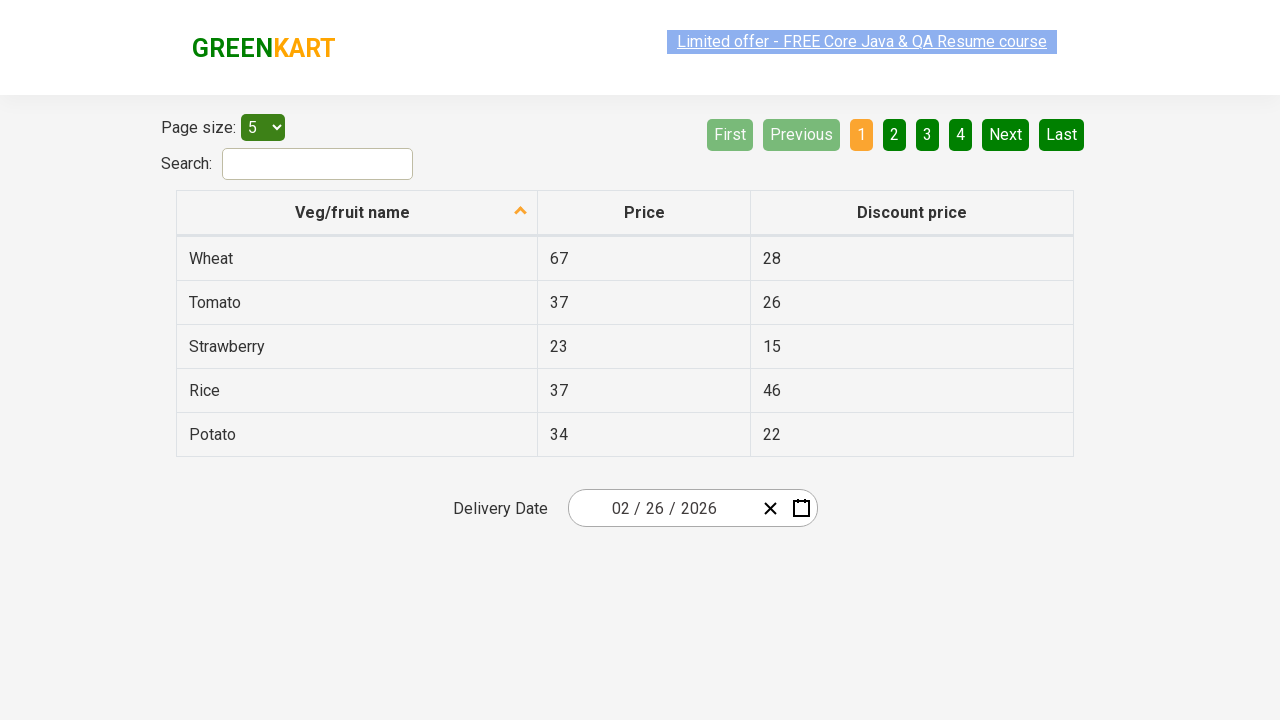

Located all product name cells in the current table page
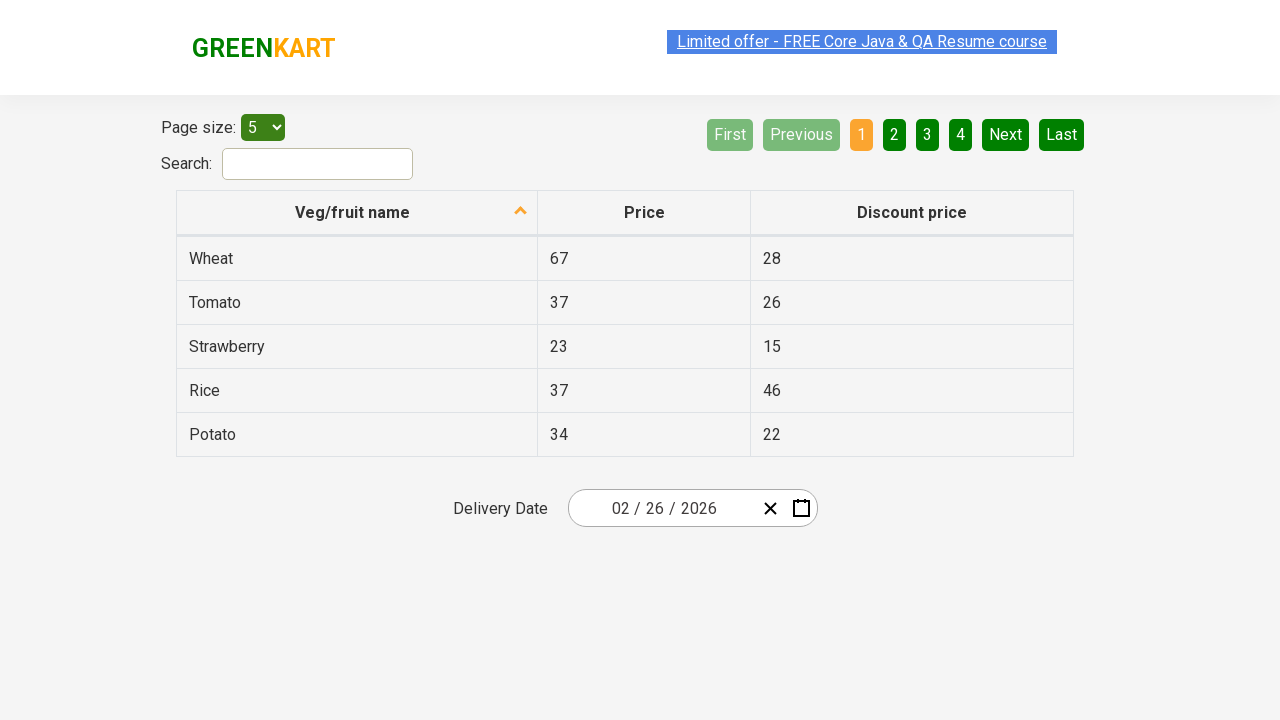

Found 'Rice' product in the table
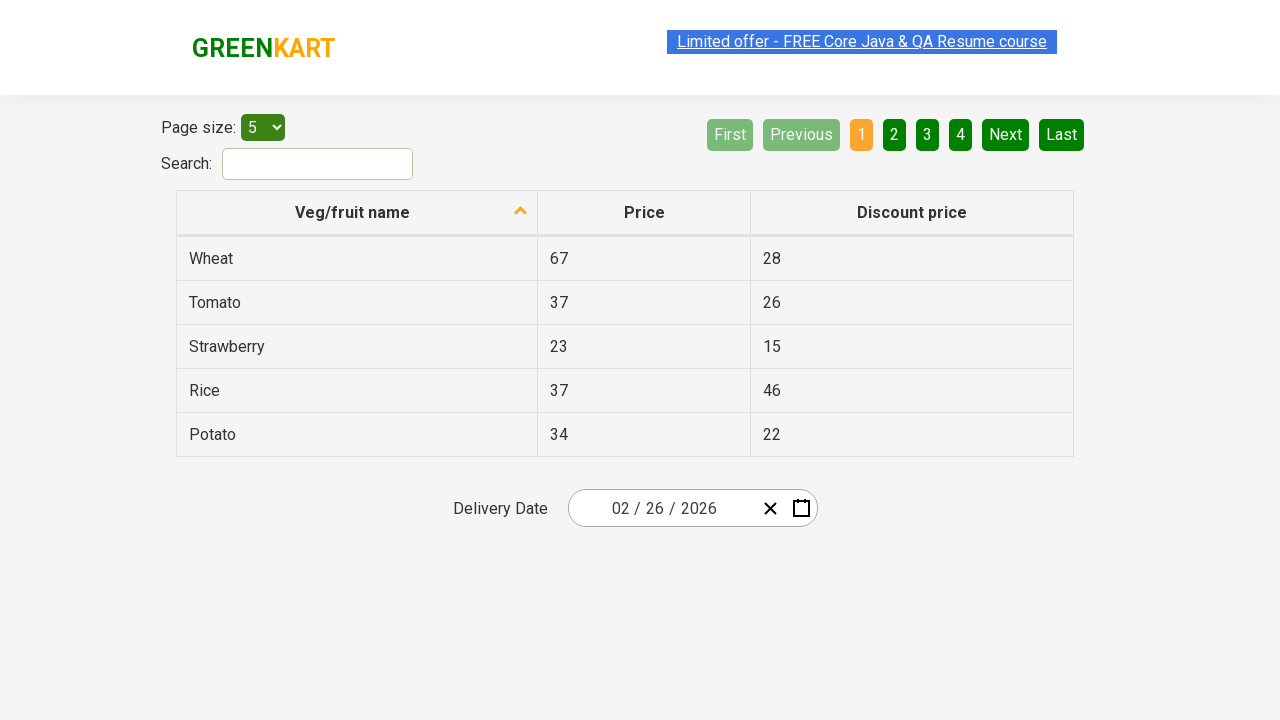

Retrieved price of Rice: 37
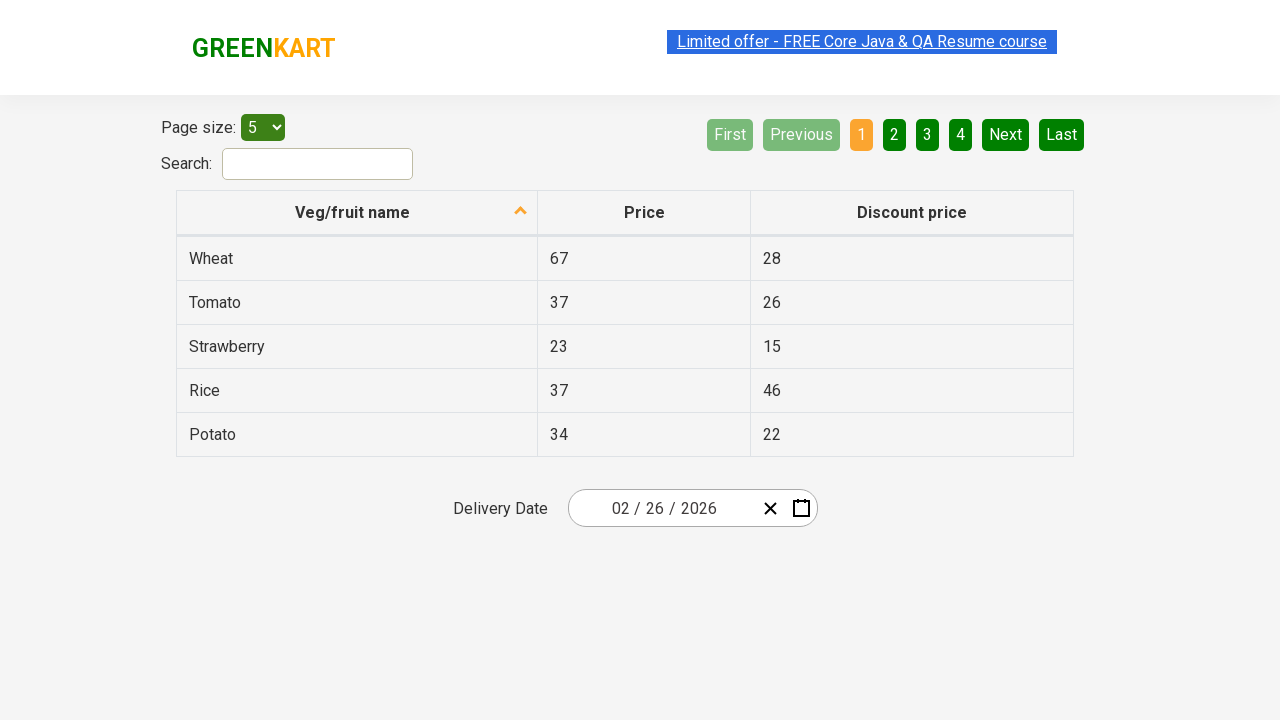

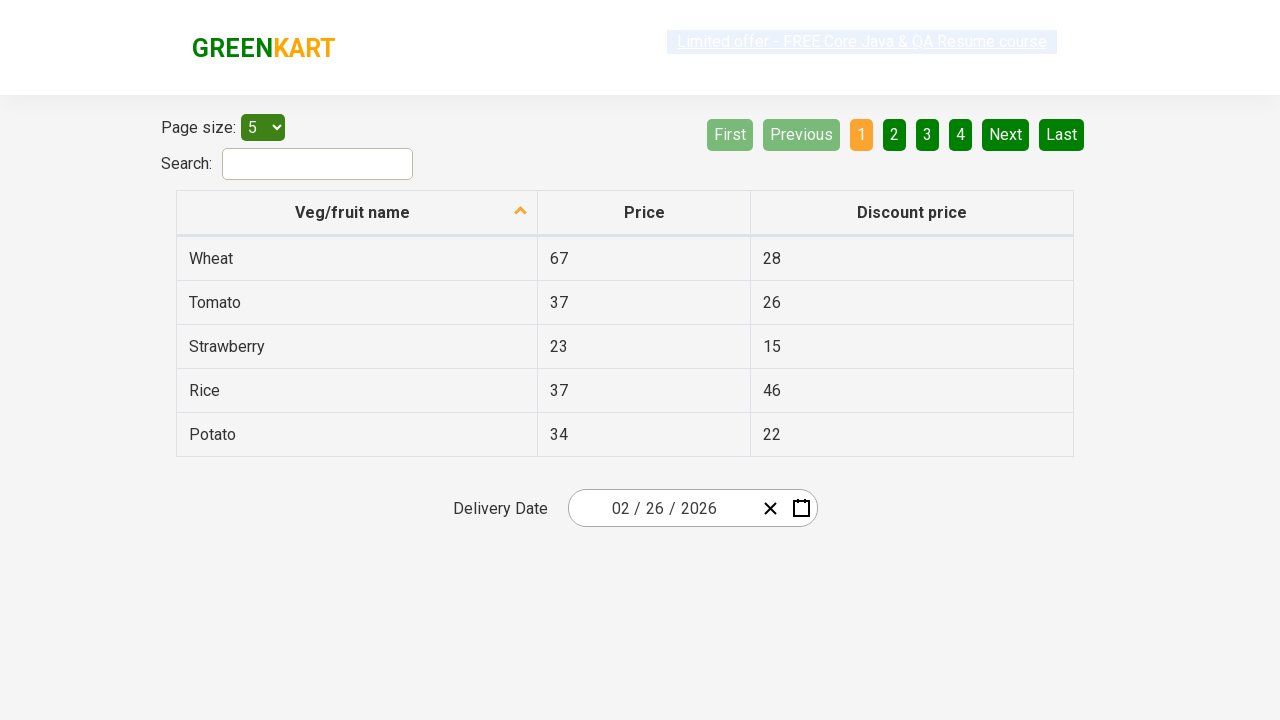